Tests AJAX functionality by clicking a button and waiting for dynamic content to load

Starting URL: http://uitestingplayground.com/ajax

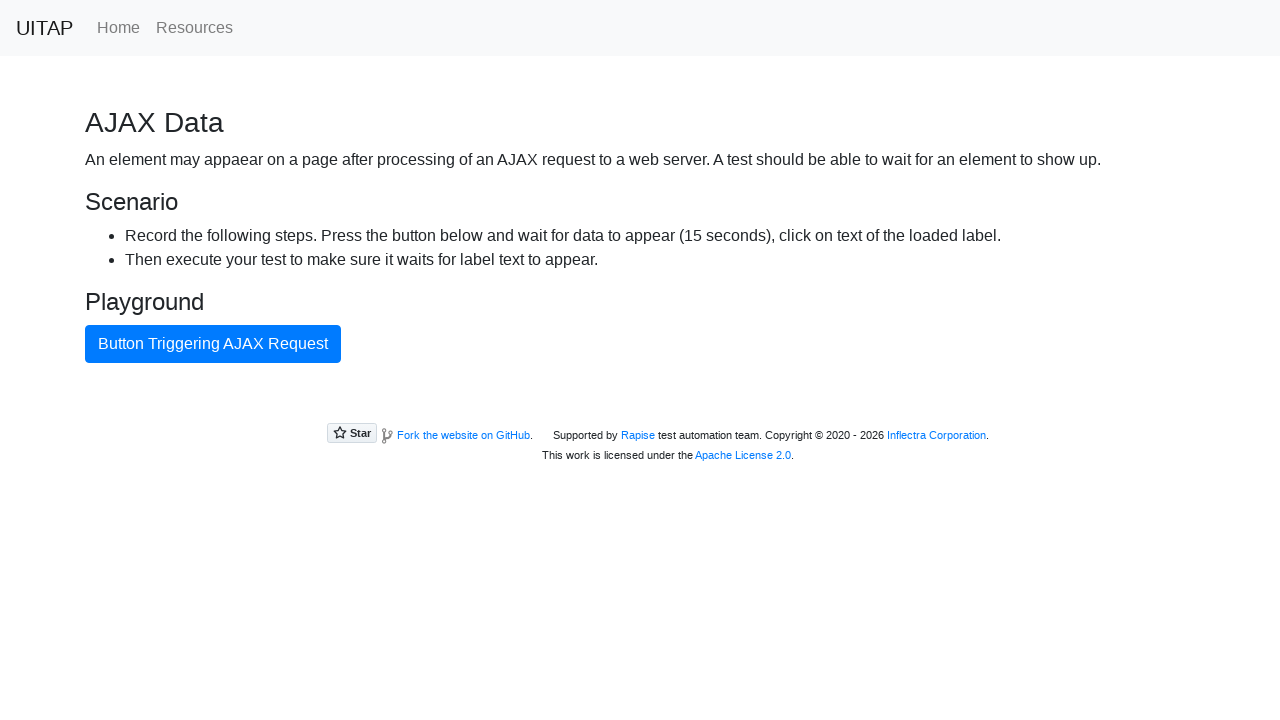

Clicked AJAX button to trigger dynamic content loading at (213, 344) on #ajaxButton
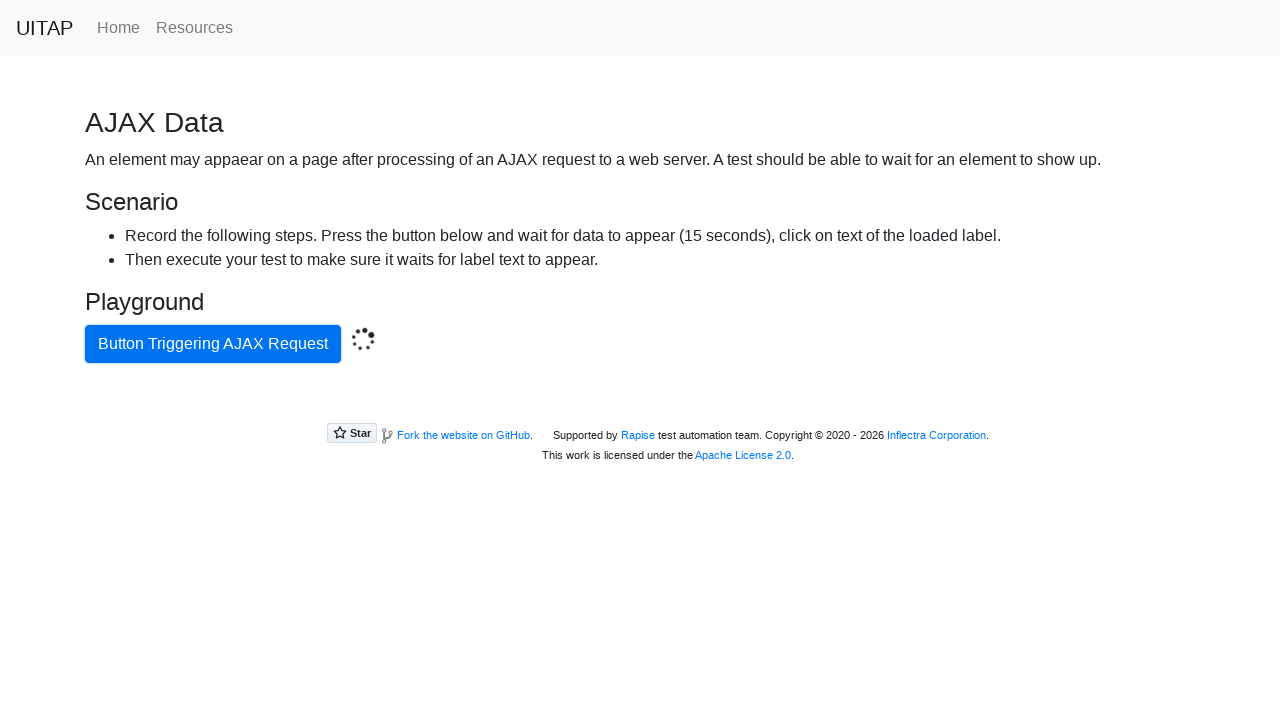

Success message appeared after AJAX request completed
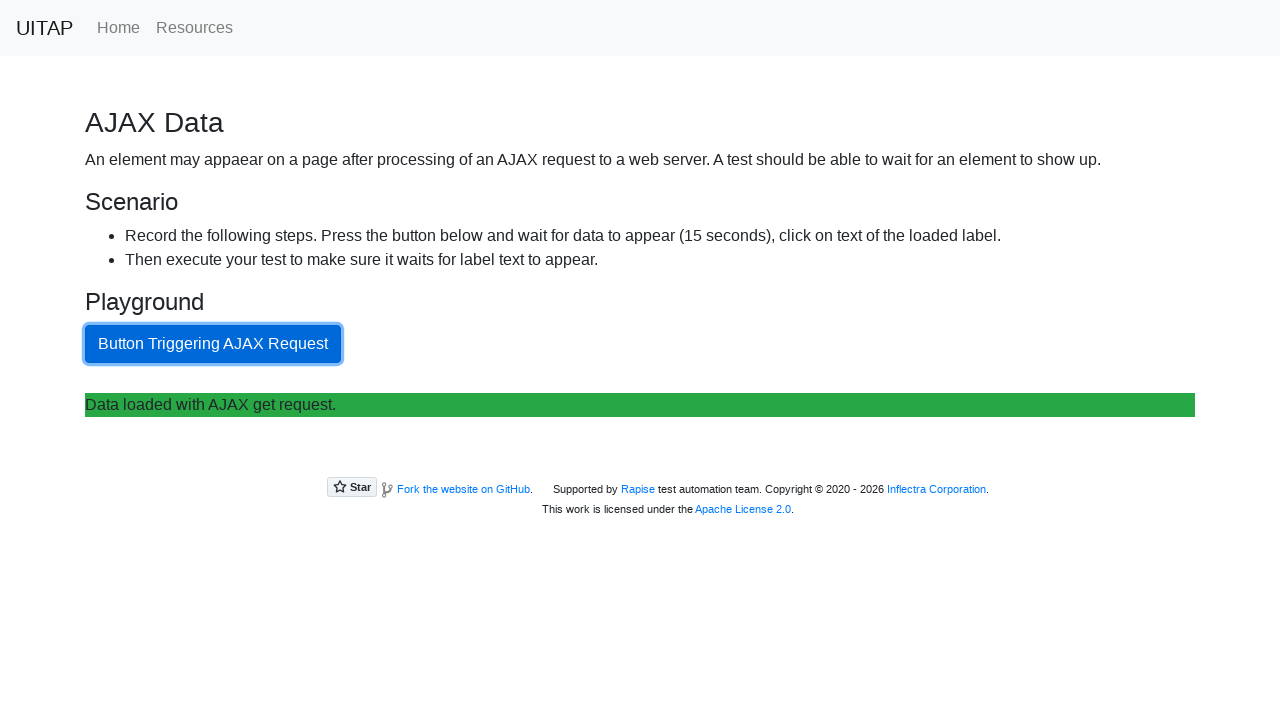

Retrieved success message text: Data loaded with AJAX get request.
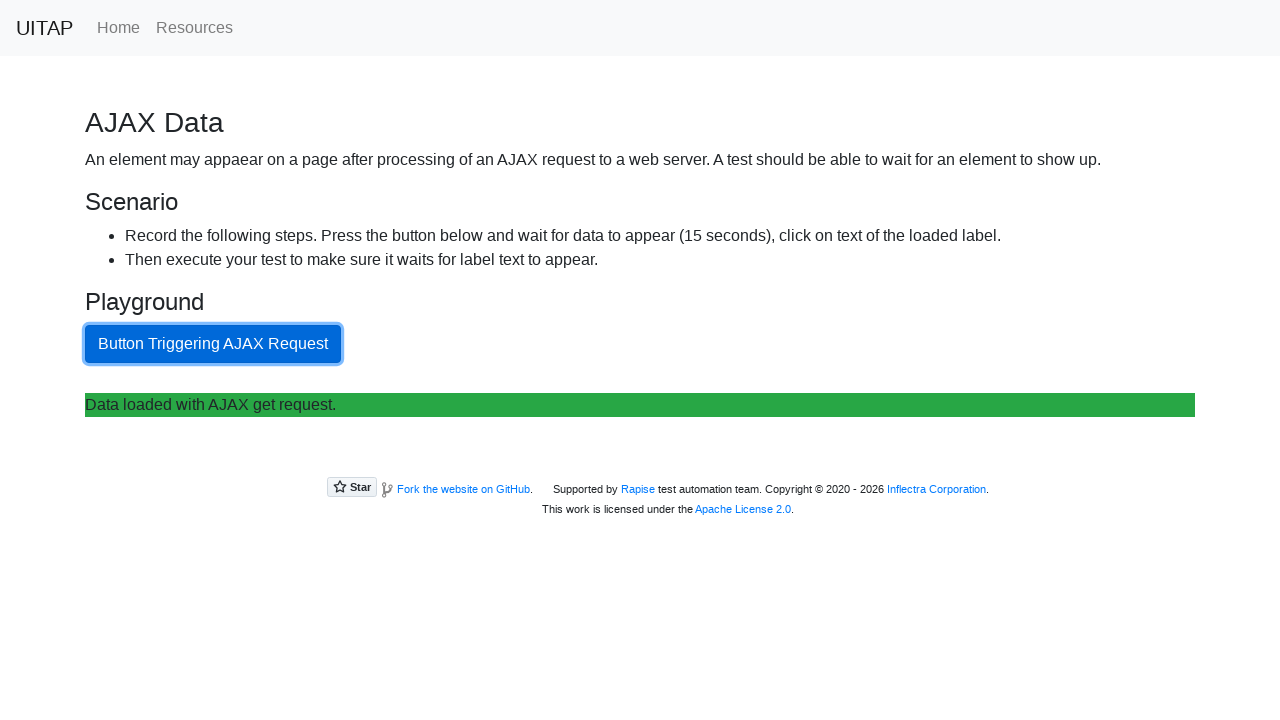

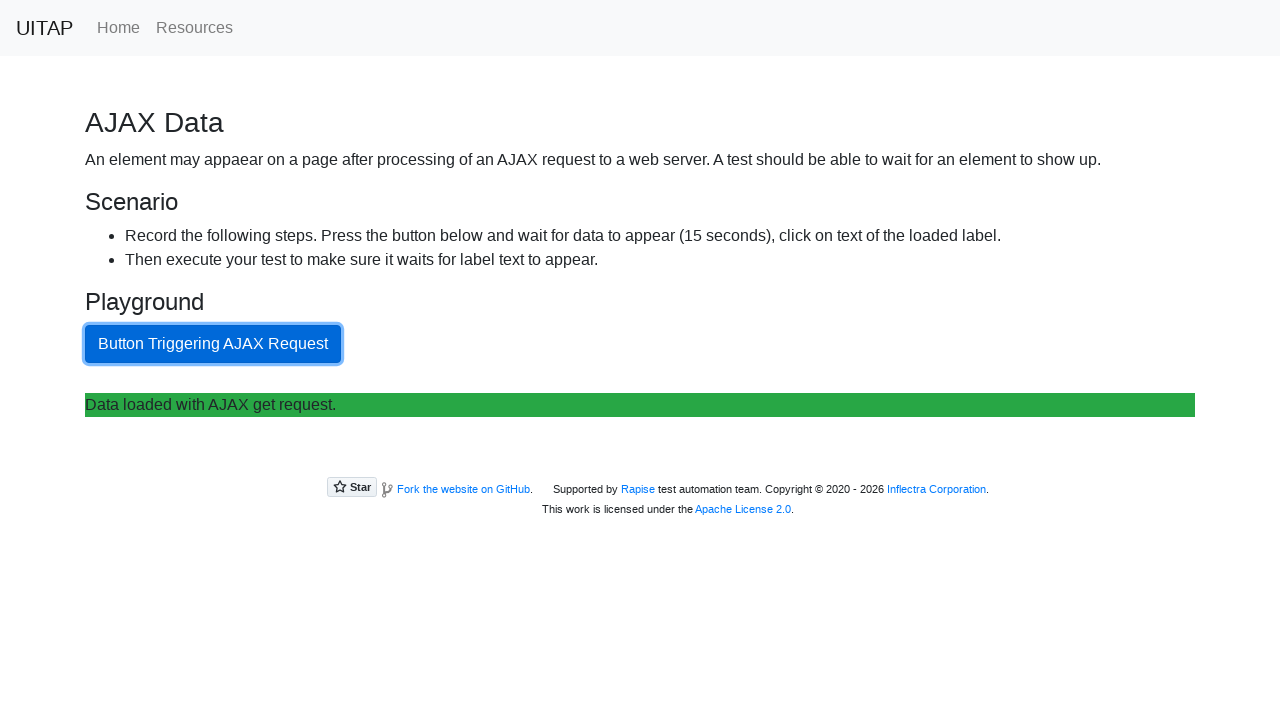